Navigates to Flipkart homepage and dismisses the login popup by pressing the Escape key on the body element

Starting URL: https://www.flipkart.com/

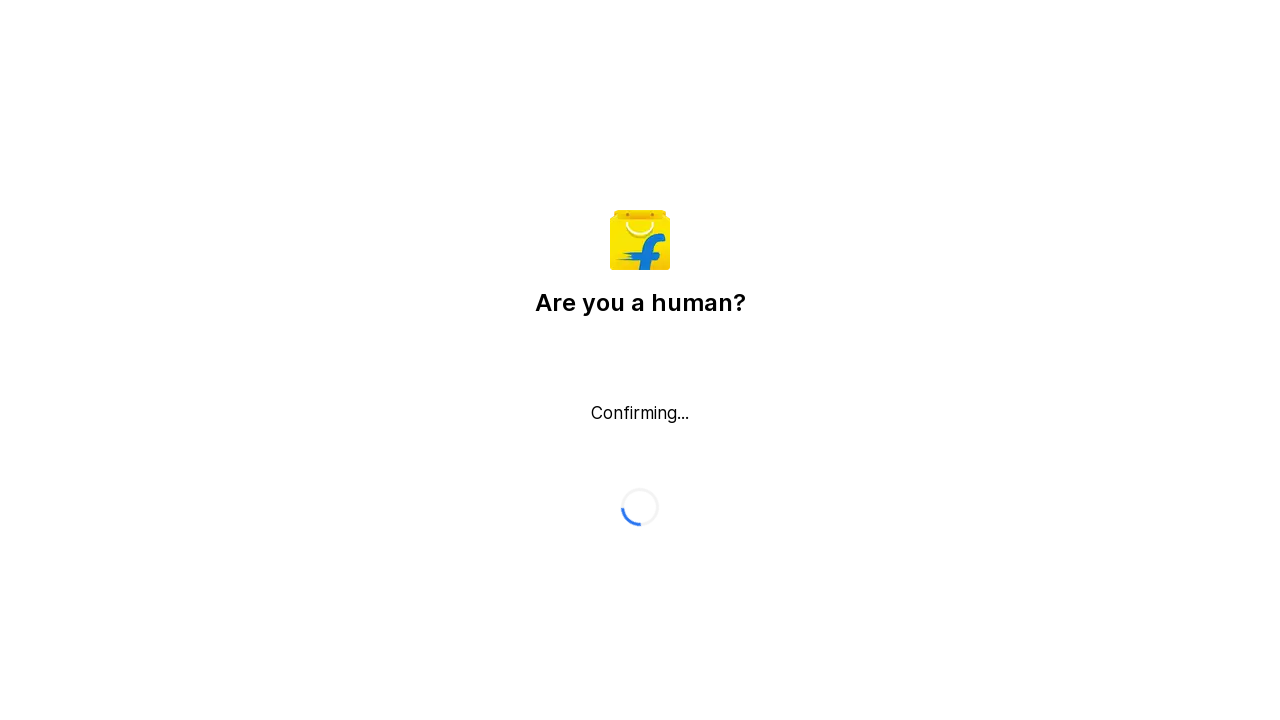

Navigated to Flipkart homepage
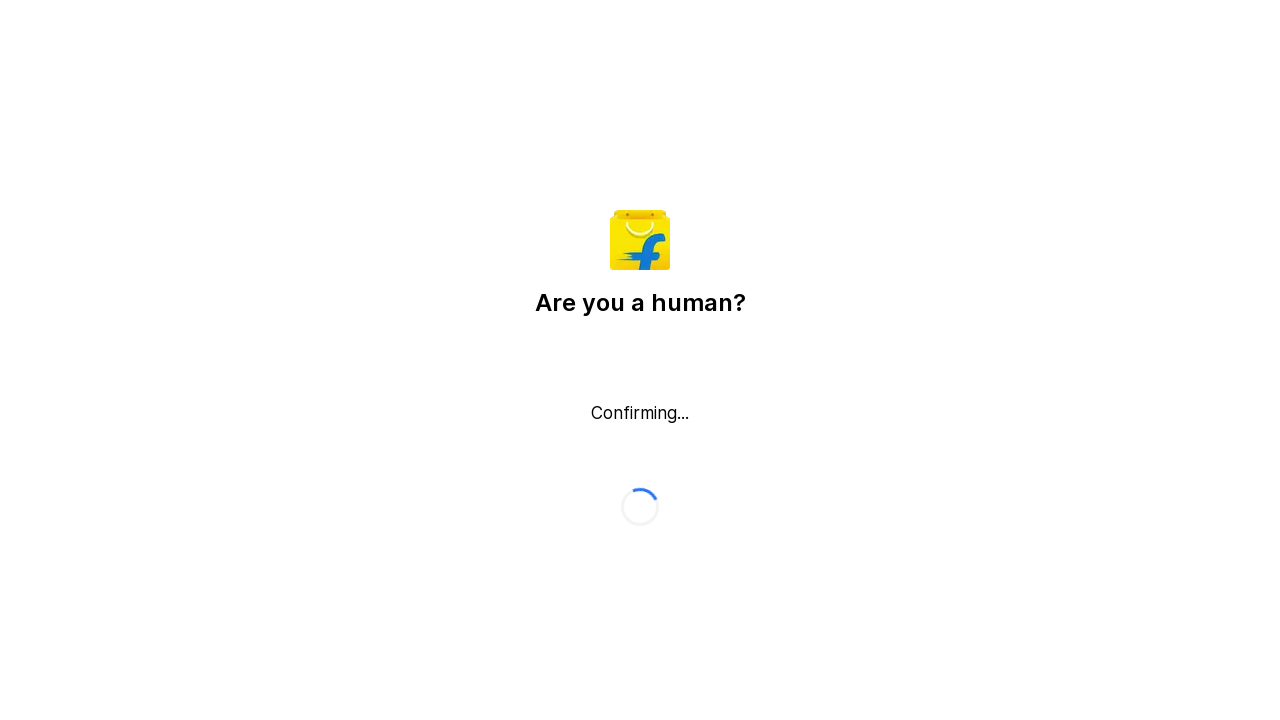

Pressed Escape key to dismiss login popup
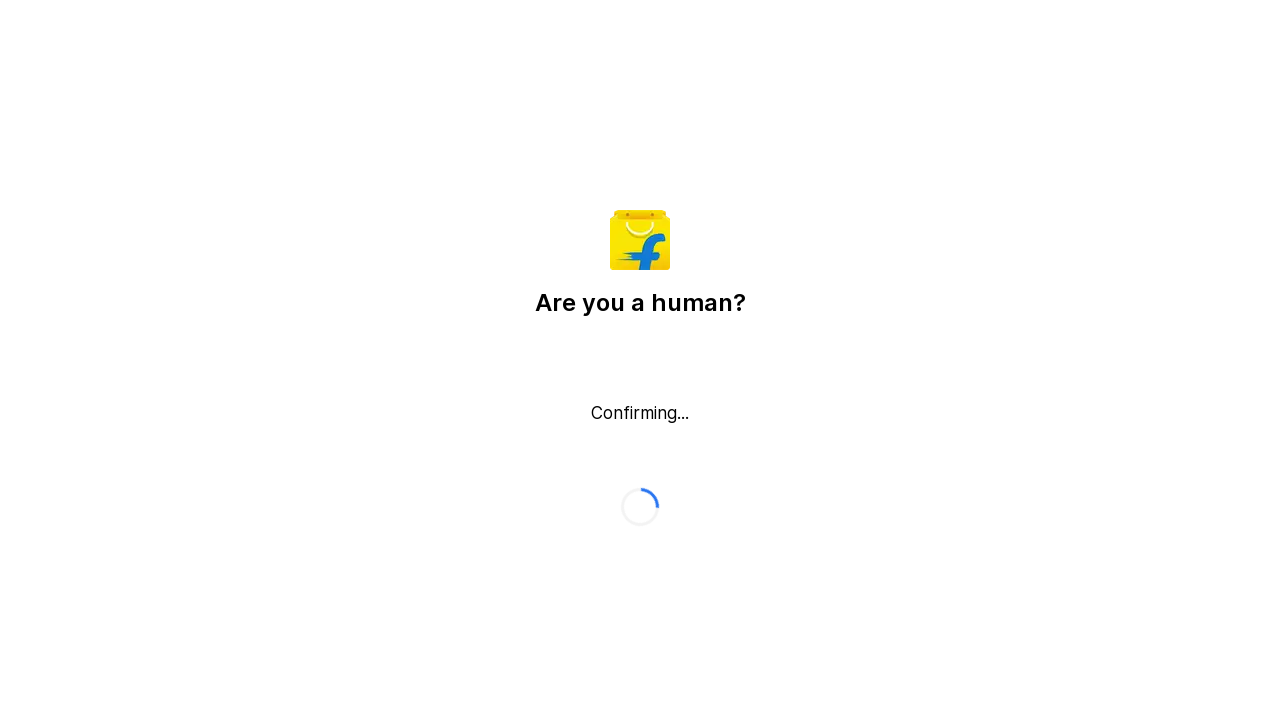

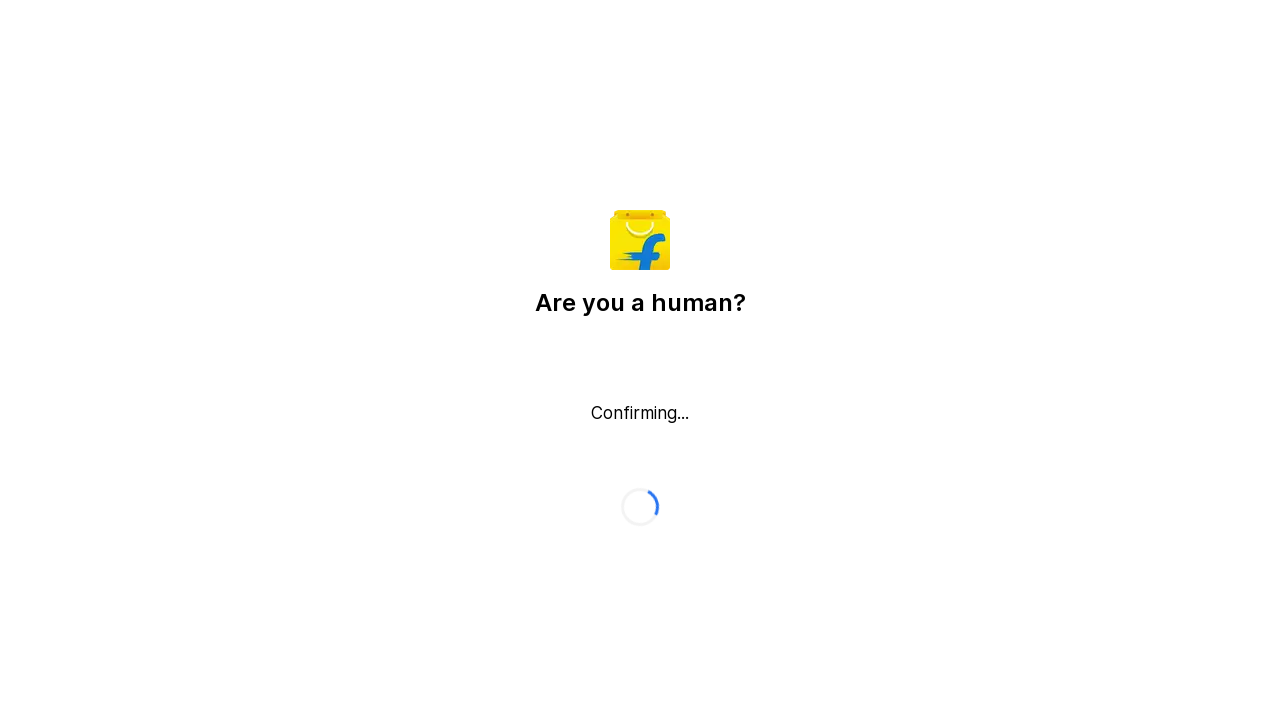